Tests browser navigation by going to two different news sites, using back/forward buttons, and refreshing the page while verifying titles at each step.

Starting URL: https://dantri.com.vn/xa-hoi.htm

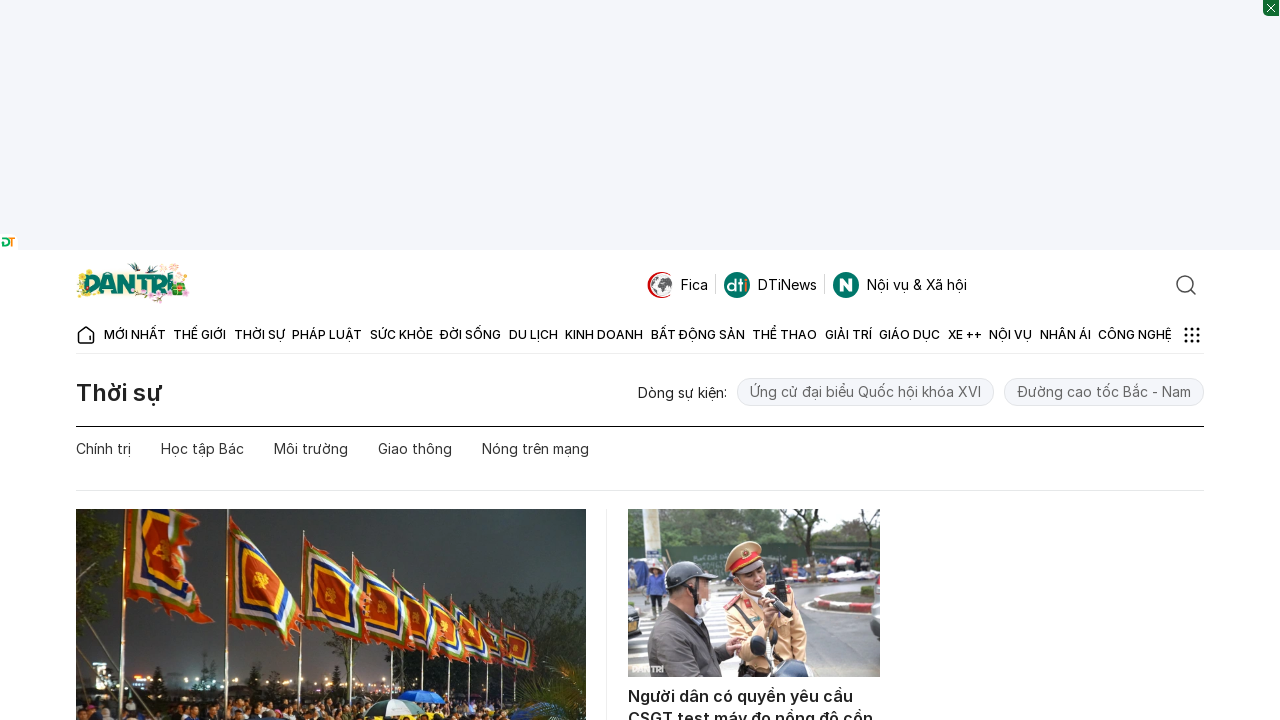

Verified initial page title contains 'Dân trí'
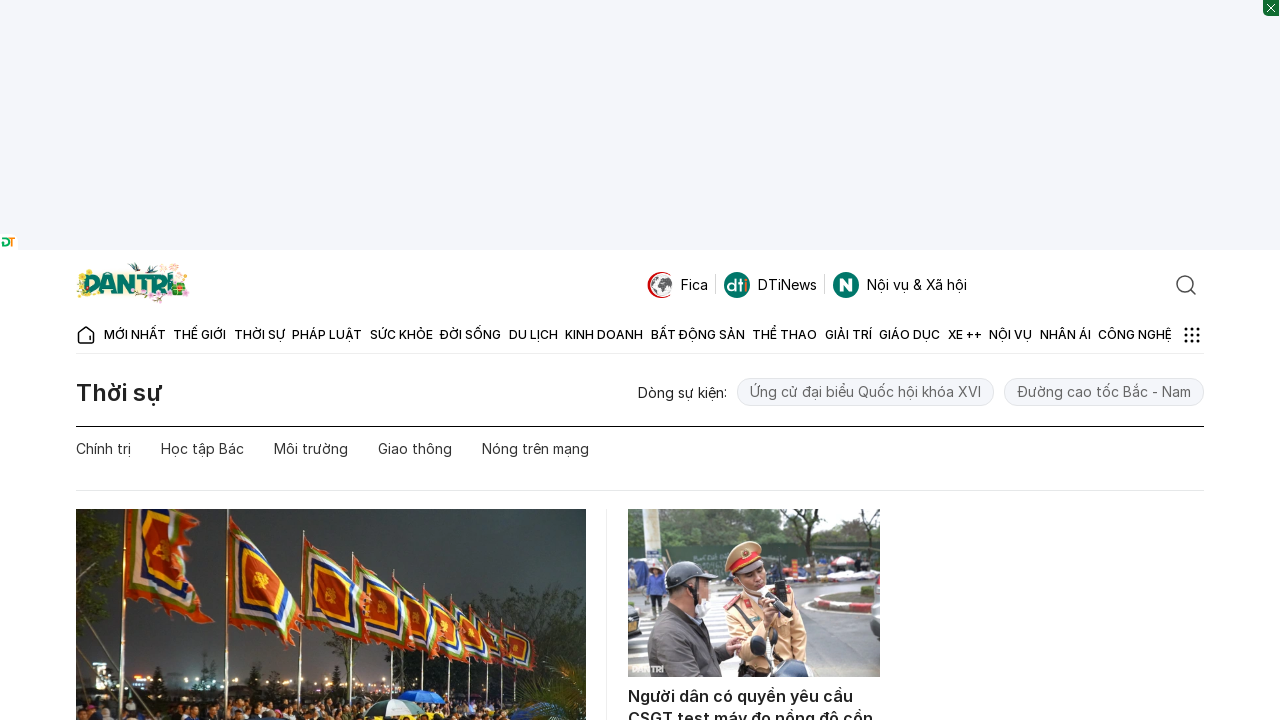

Navigated to VnExpress homepage
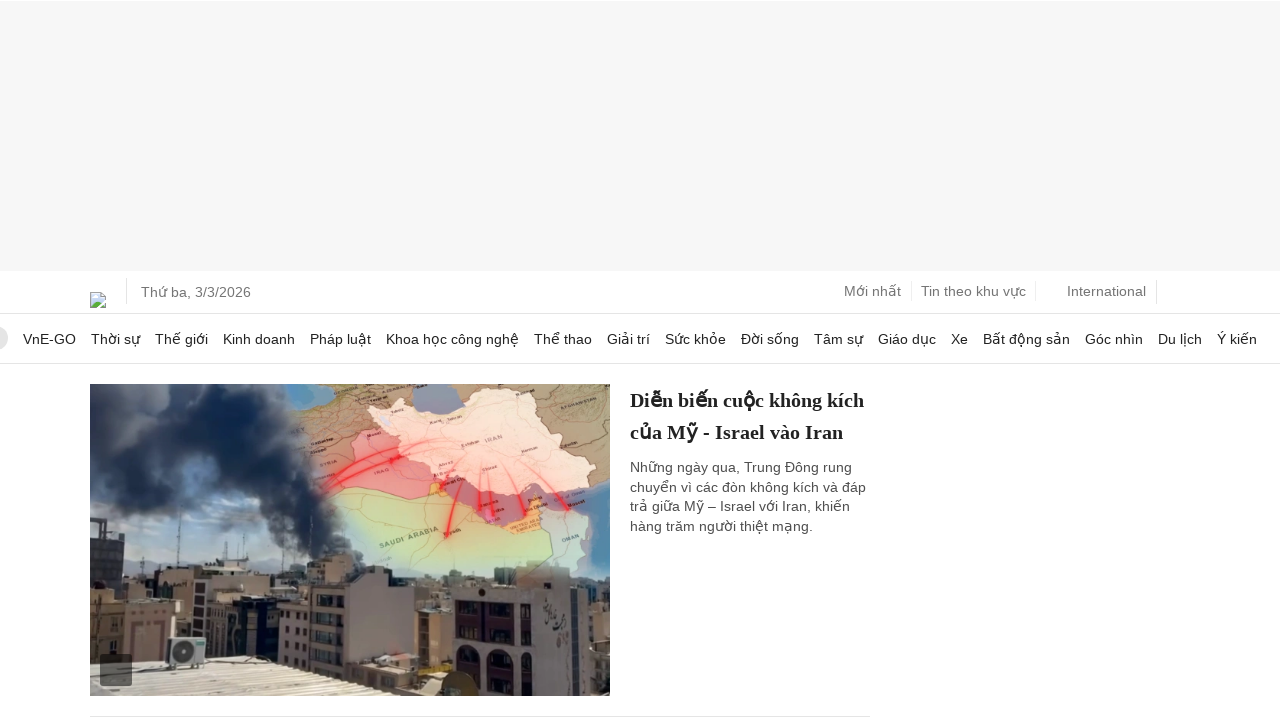

VnExpress page loaded (domcontentloaded)
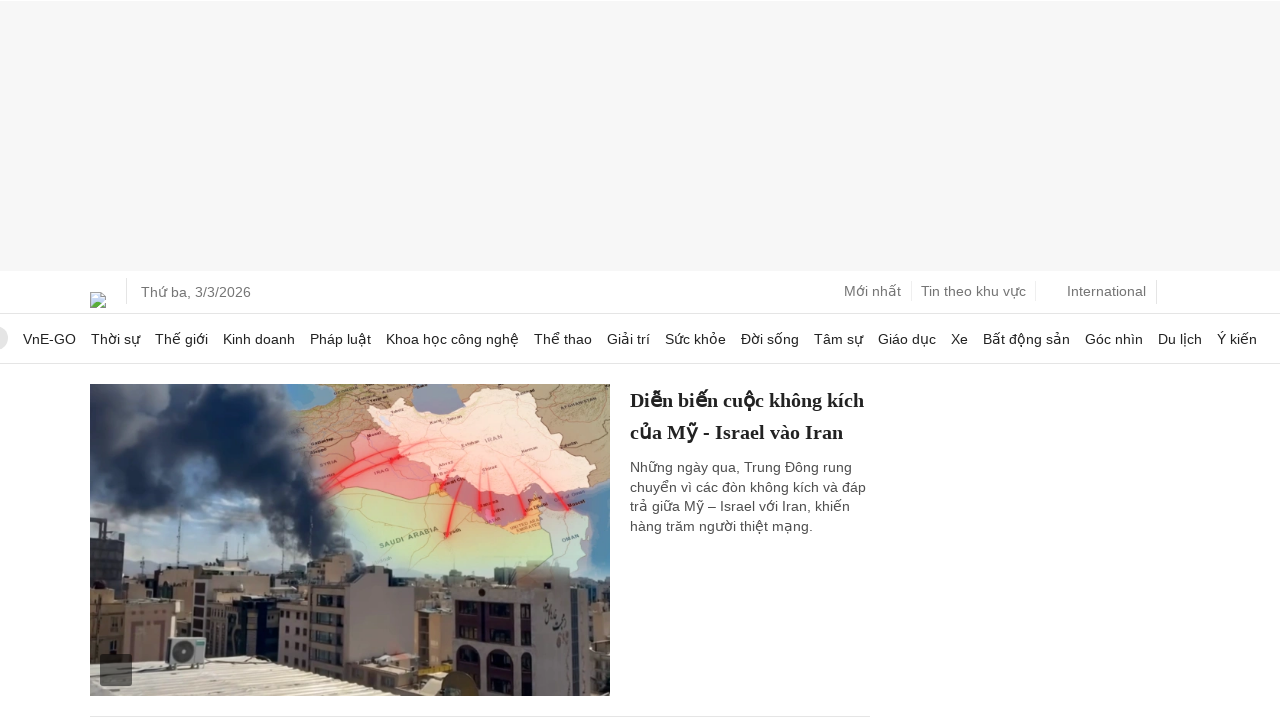

Verified VnExpress page title contains 'VnExpress'
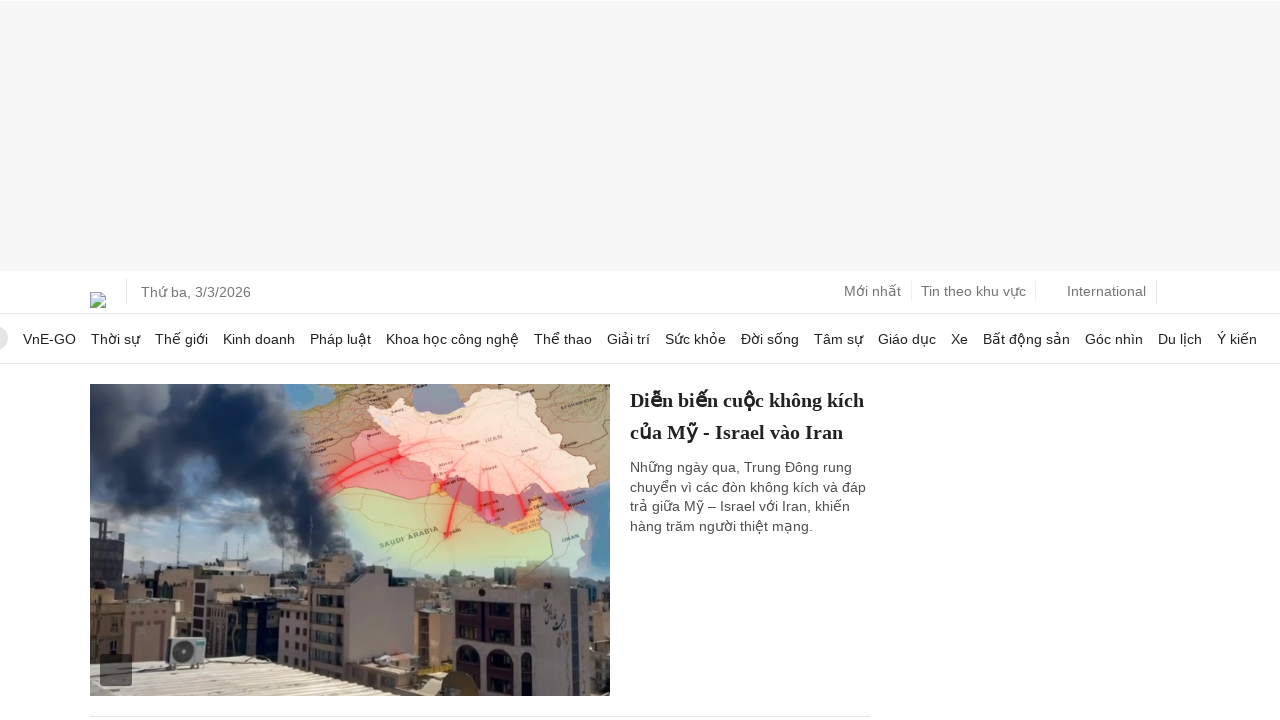

Navigated back to previous page (Dân trí)
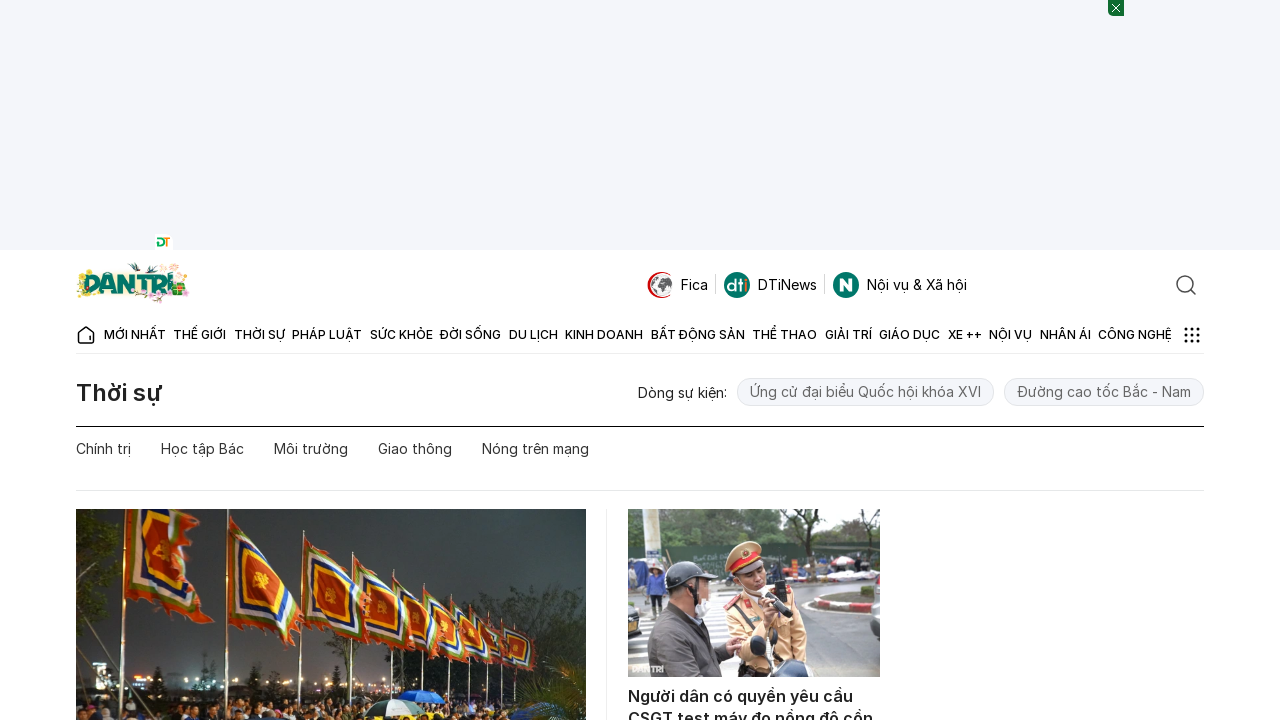

Previous page loaded (domcontentloaded)
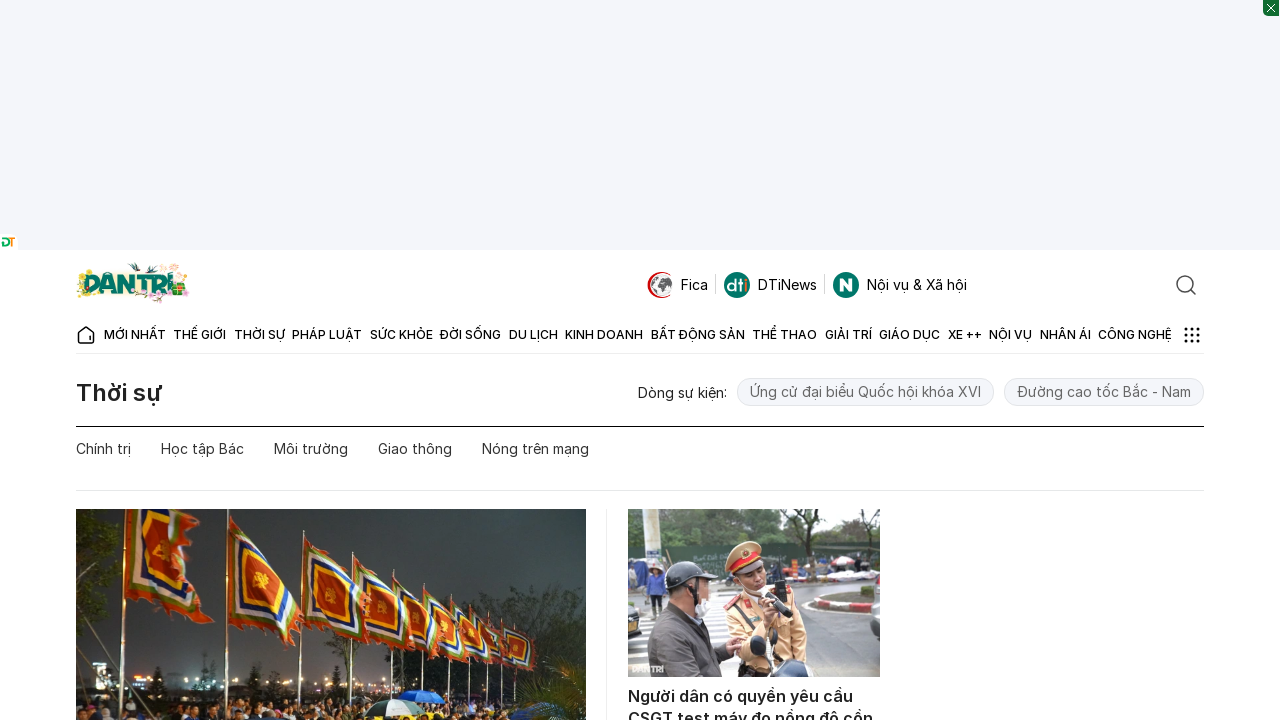

Navigated forward to VnExpress
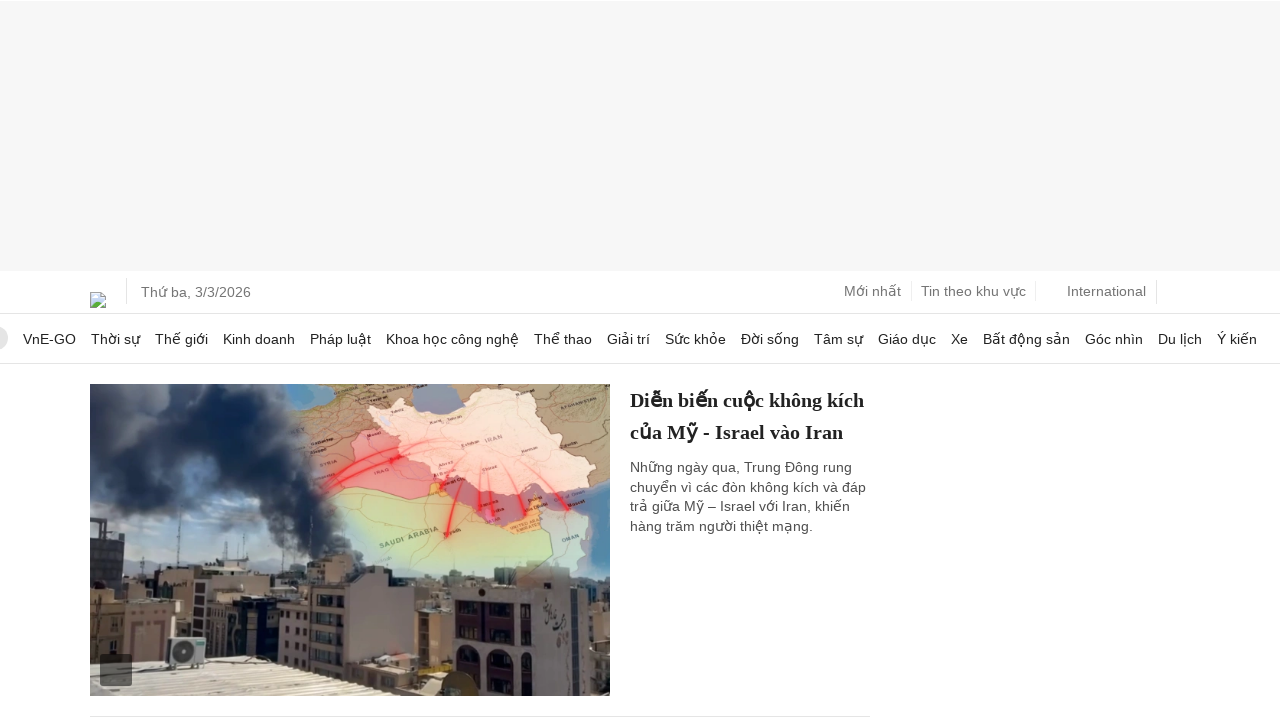

Forward page loaded (domcontentloaded)
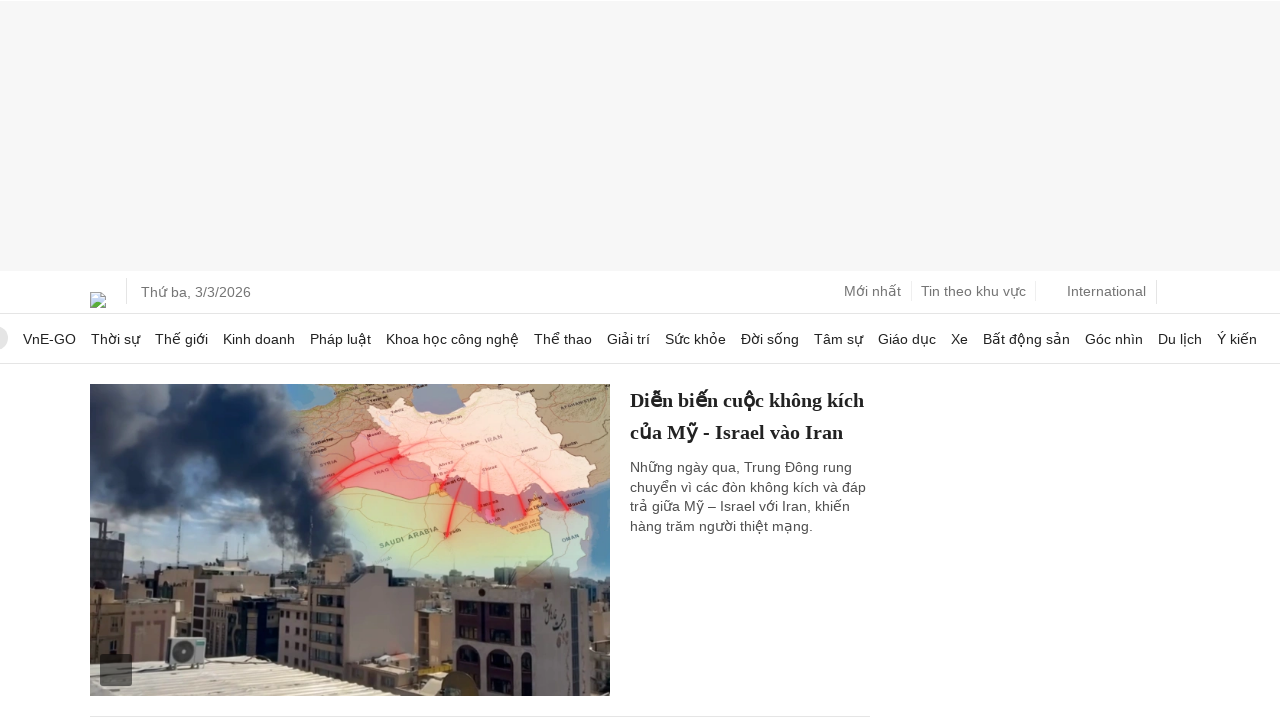

Refreshed the current page
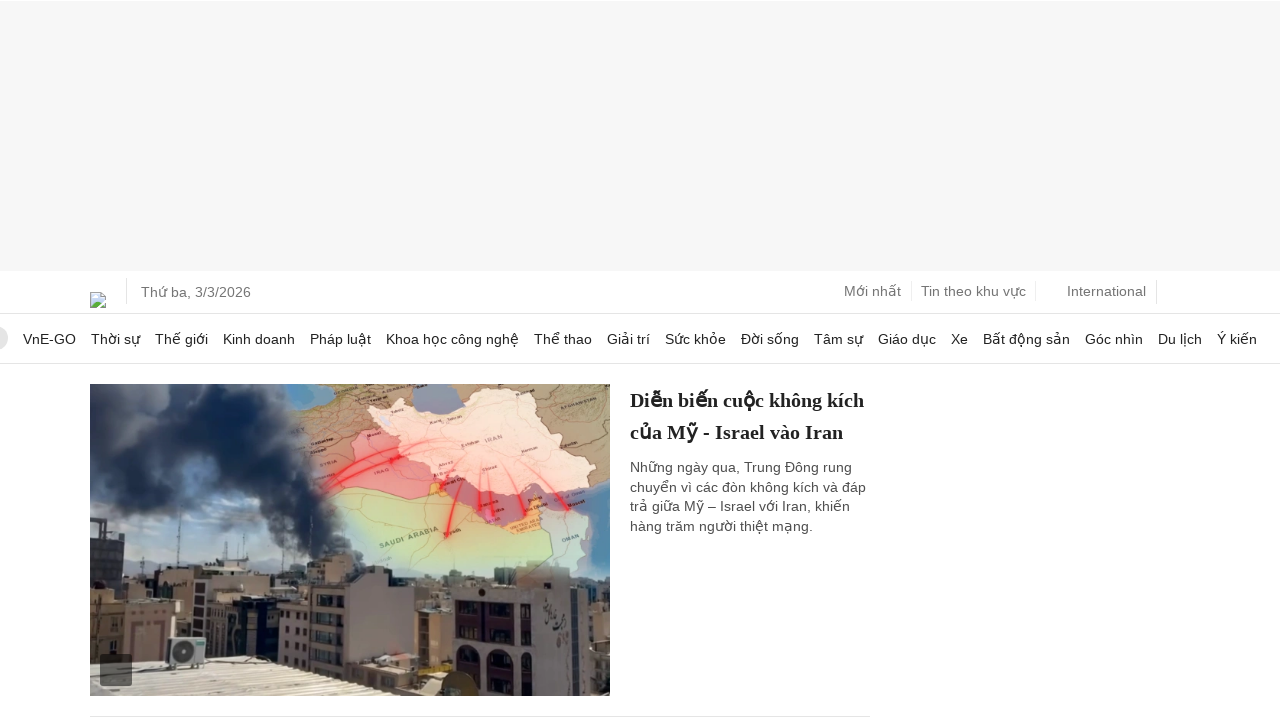

Refreshed page loaded (domcontentloaded)
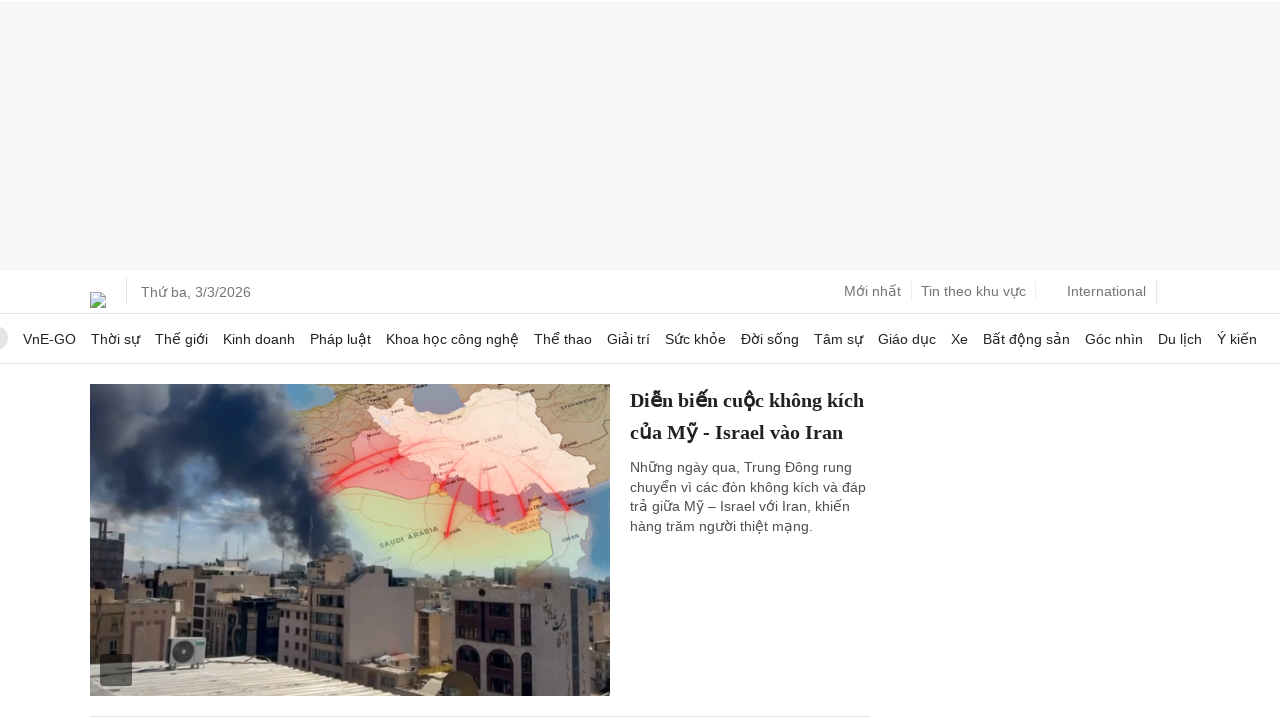

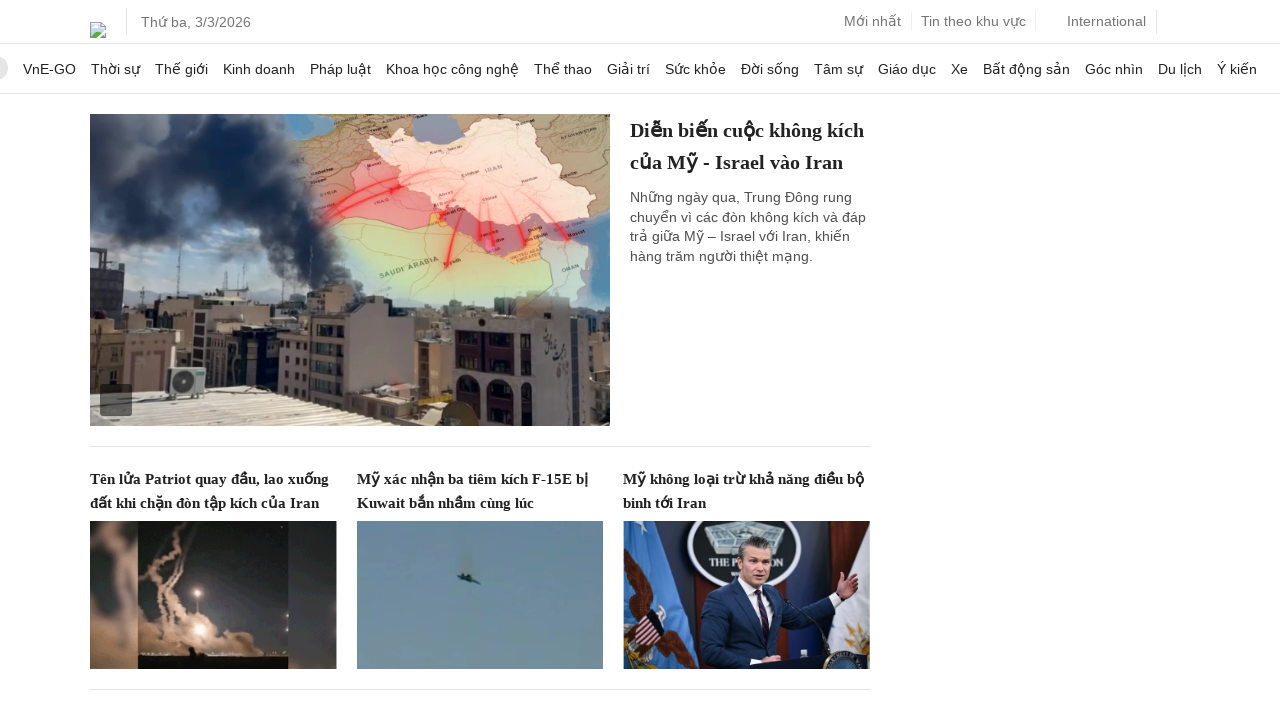